Tests the flight search functionality on BlazeDemo by clicking the "Find Flights" button and verifying navigation to the reservation page.

Starting URL: http://blazedemo.com

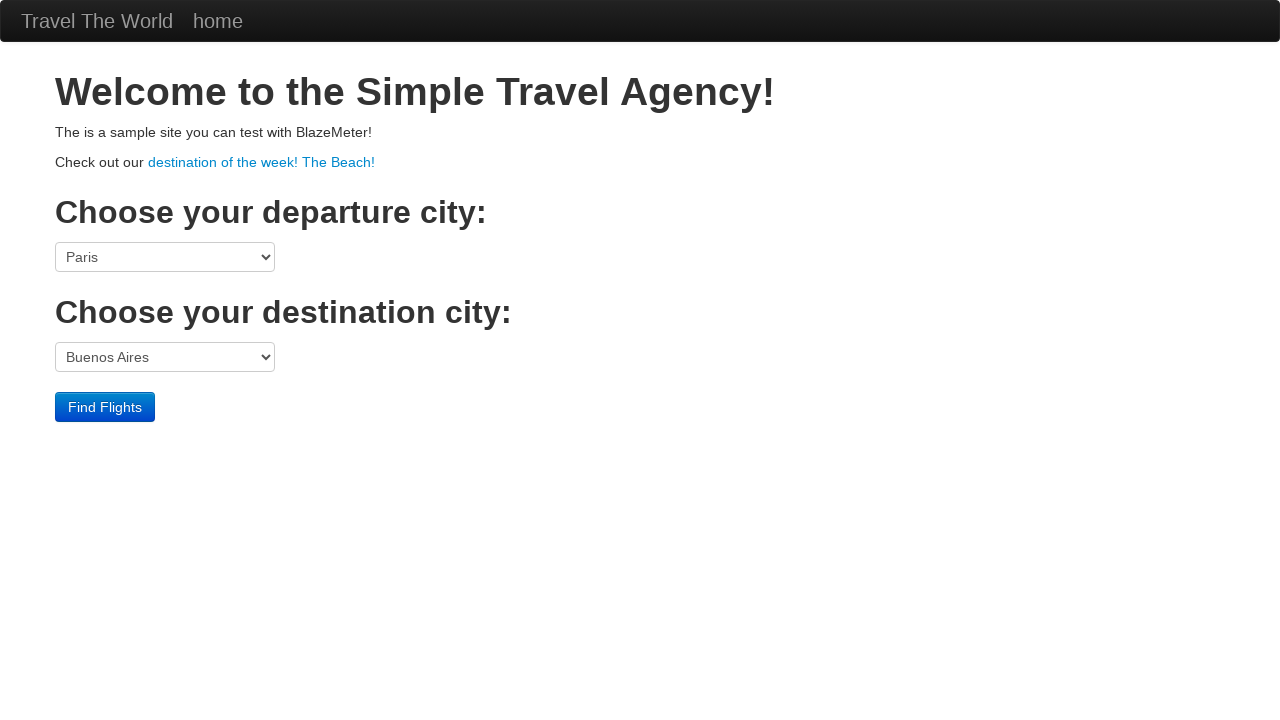

Clicked the 'Find Flights' button at (105, 407) on input.btn.btn-primary
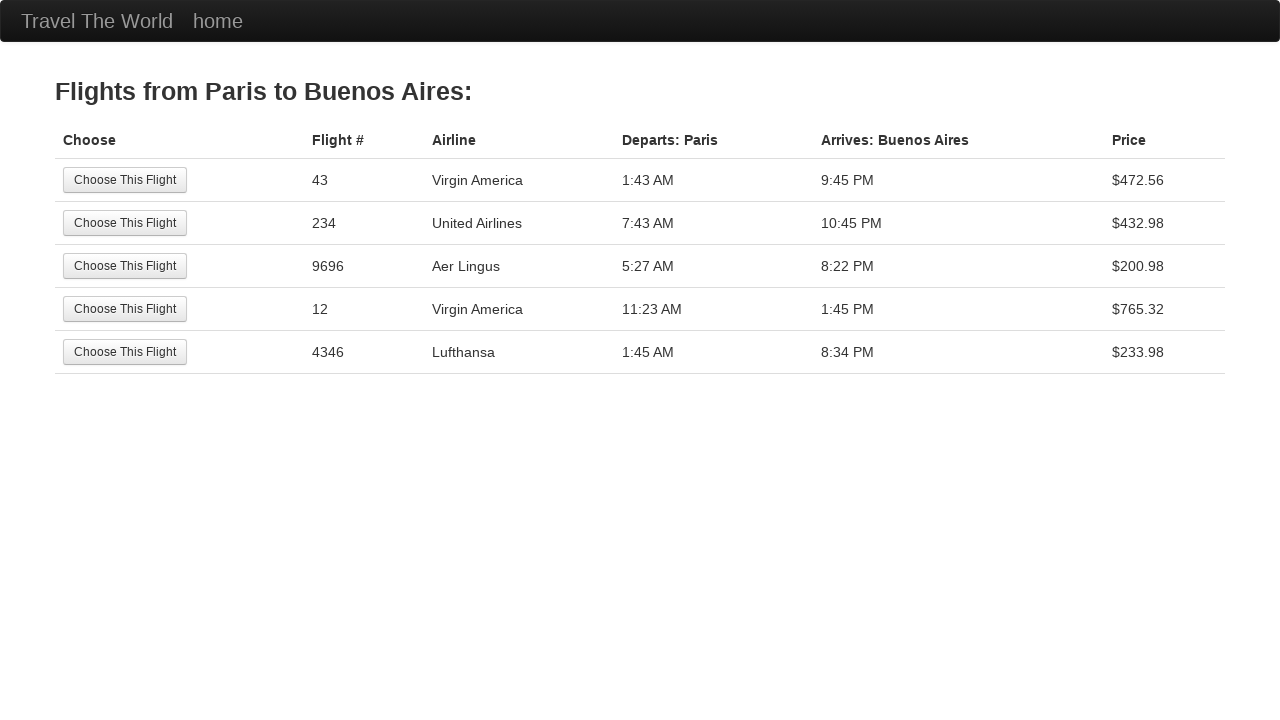

Navigated to reservation page (reserve.php)
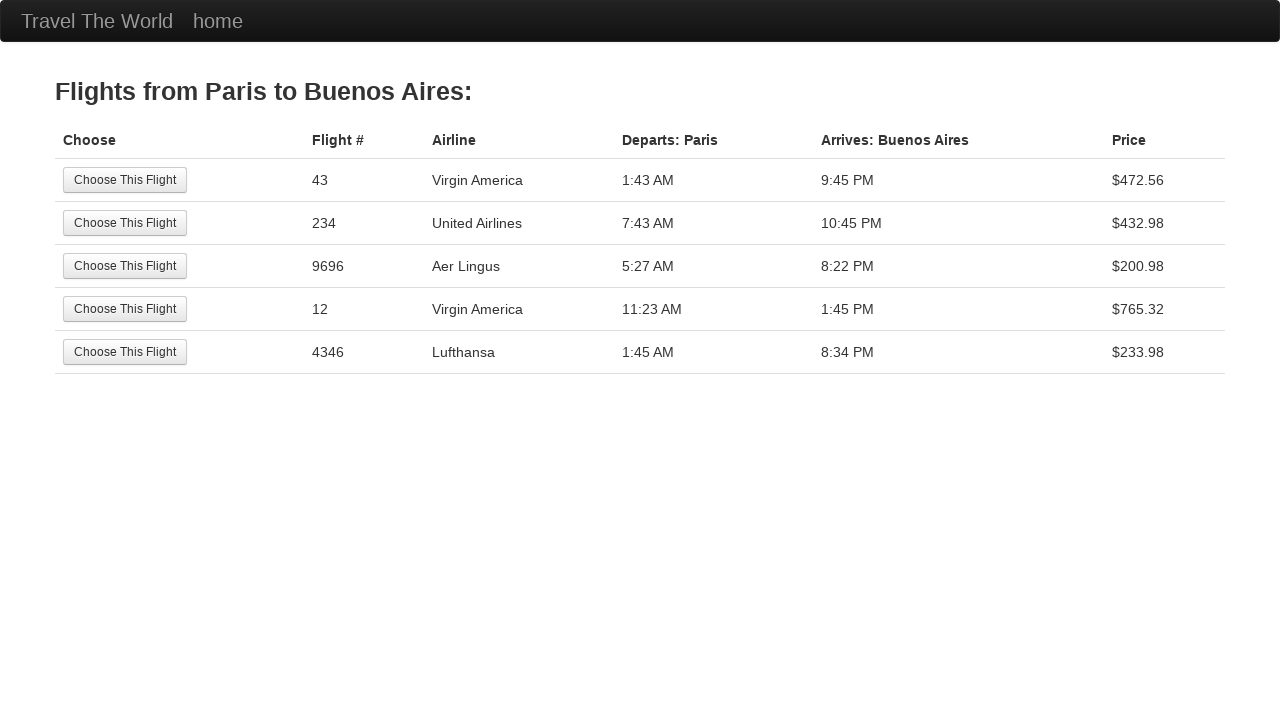

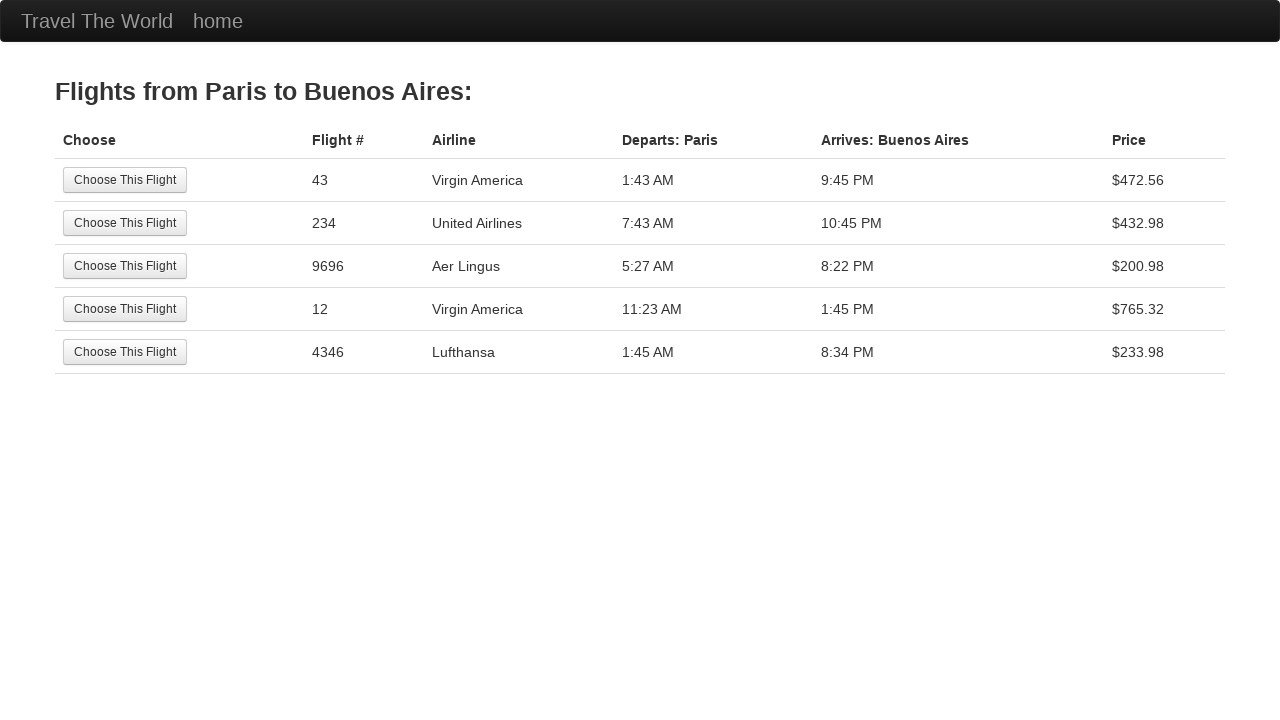